Tests browser navigation functionality by navigating to a page, then testing back, forward, and refresh operations

Starting URL: https://telranedu.web.app/home

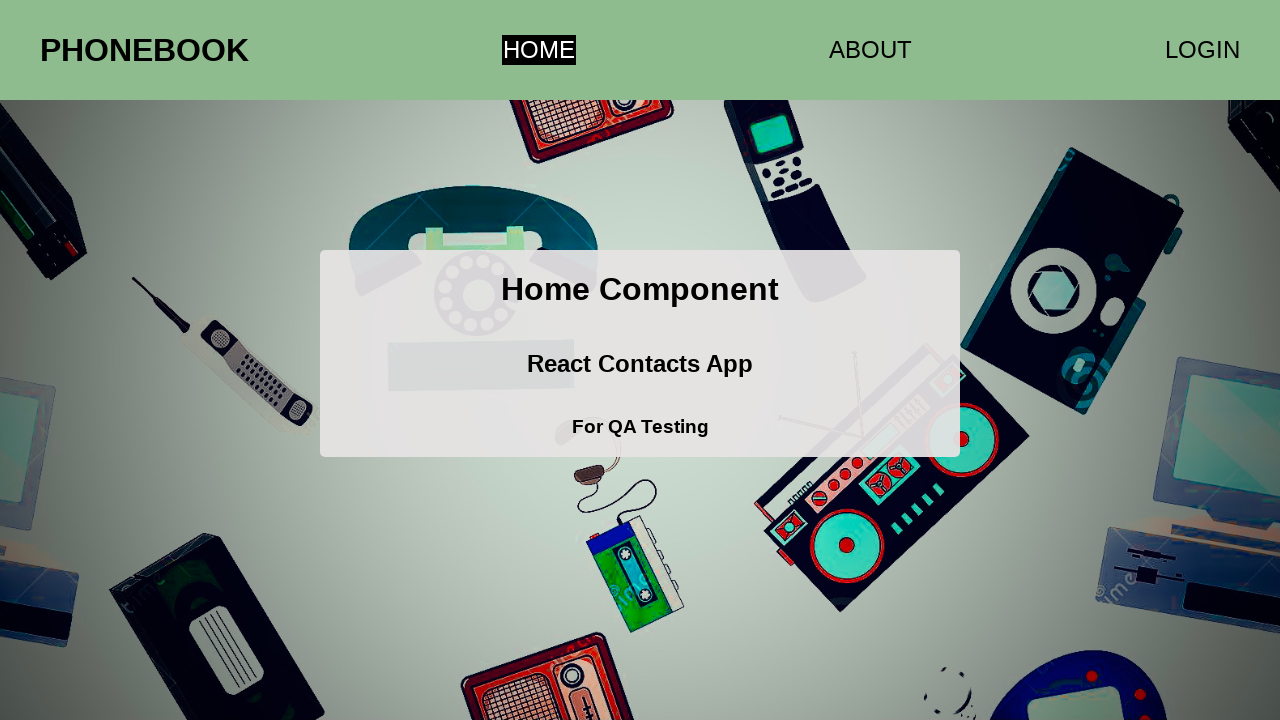

Navigated to https://telranedu.web.app/home
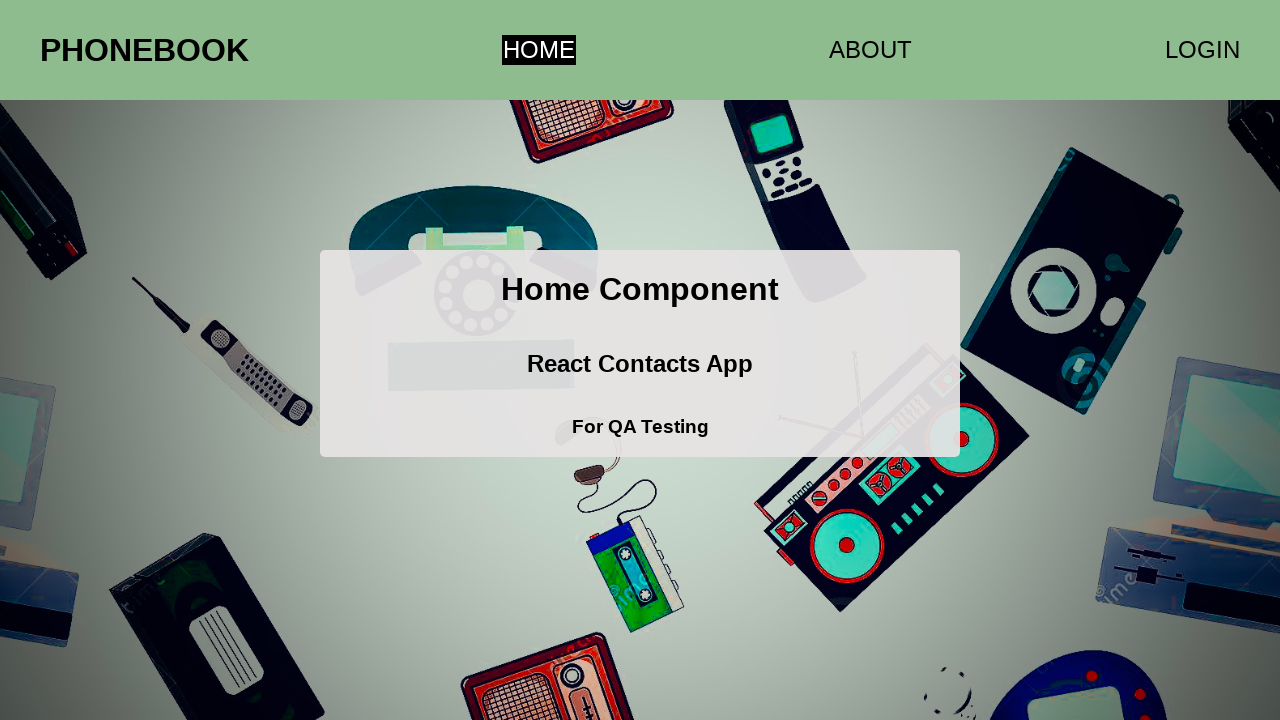

Navigated back using browser back button
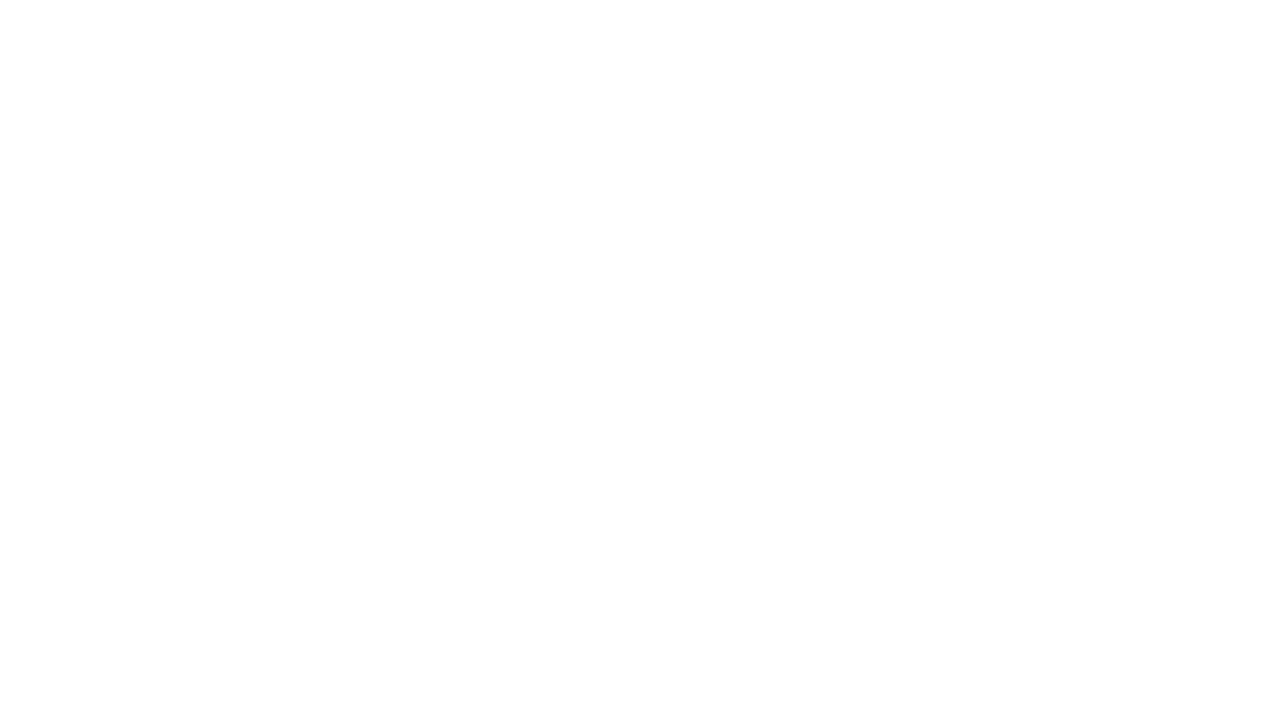

Navigated forward using browser forward button
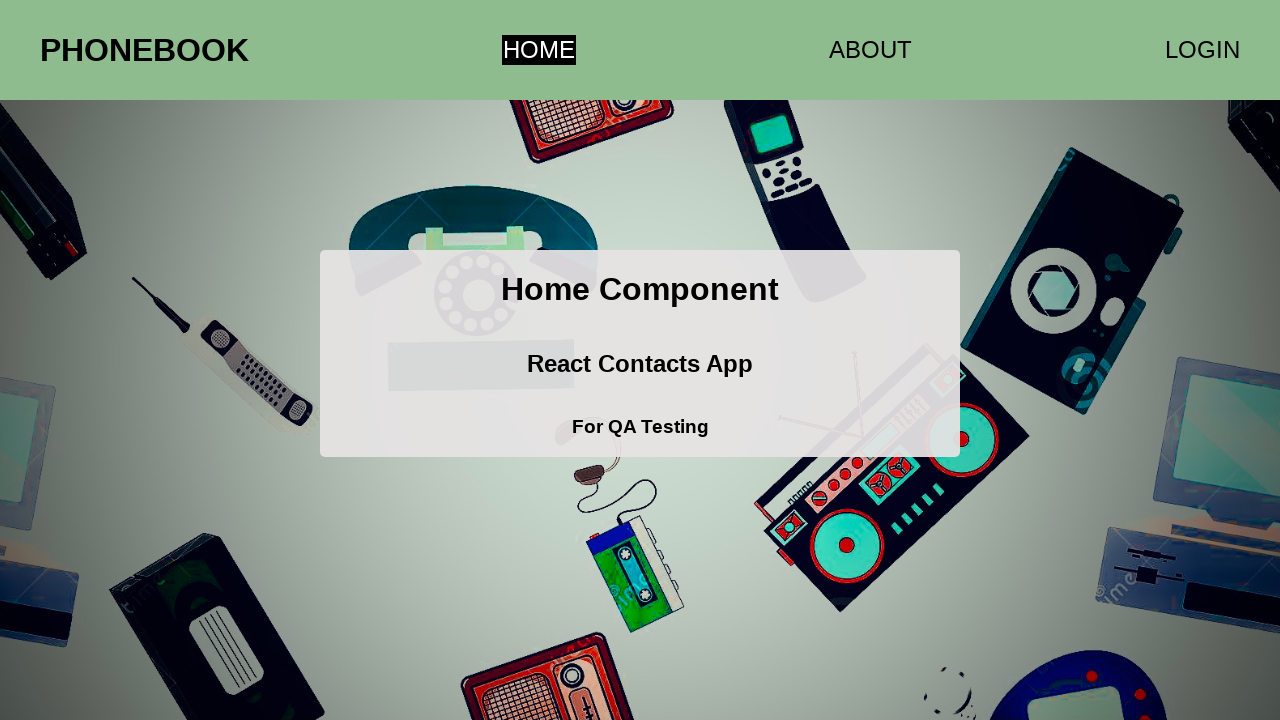

Refreshed the page
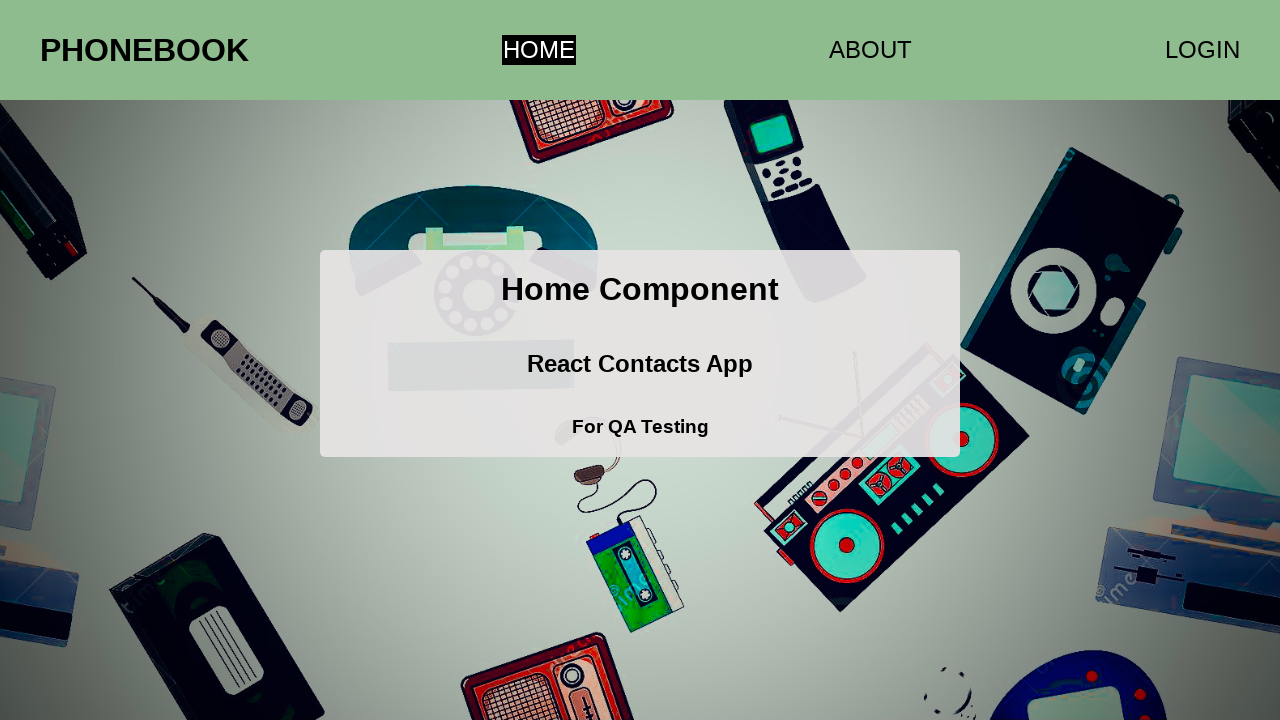

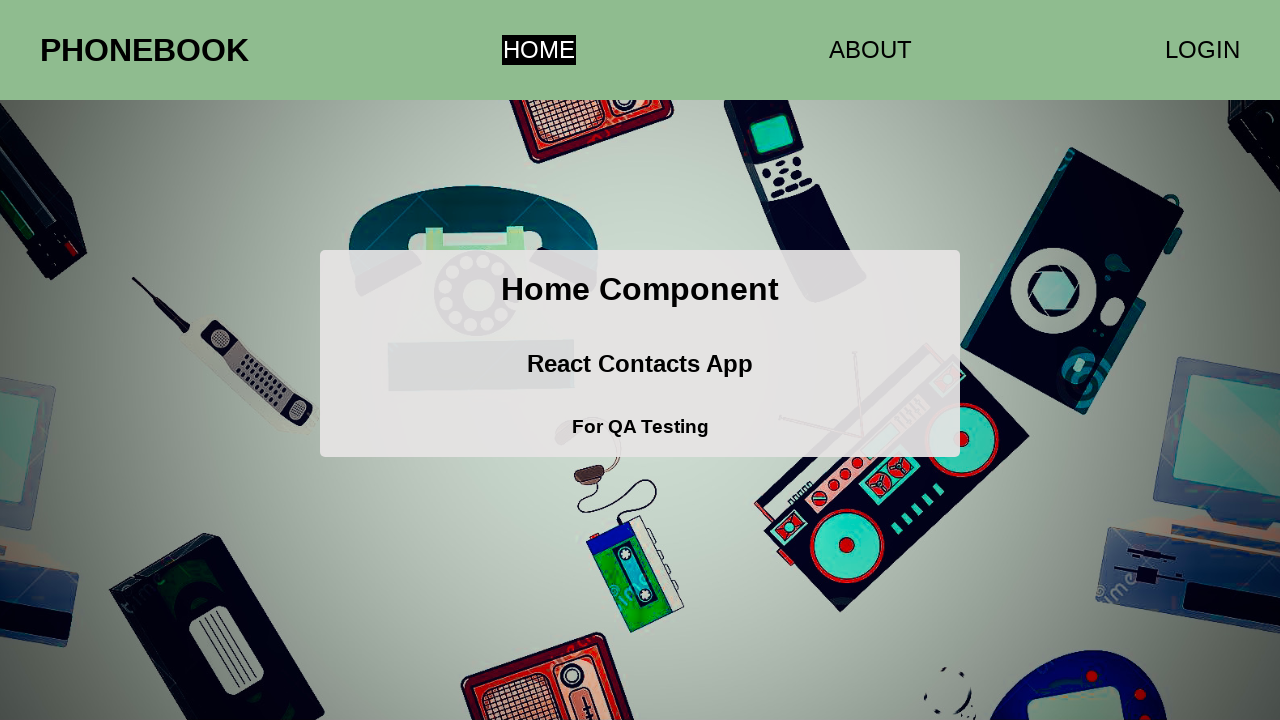